Tests a 7-character validation form by entering an invalid string "ABC+123" containing a special character and verifying the validation fails

Starting URL: https://testpages.eviltester.com/styled/apps/7charval/simple7charvalidation.html

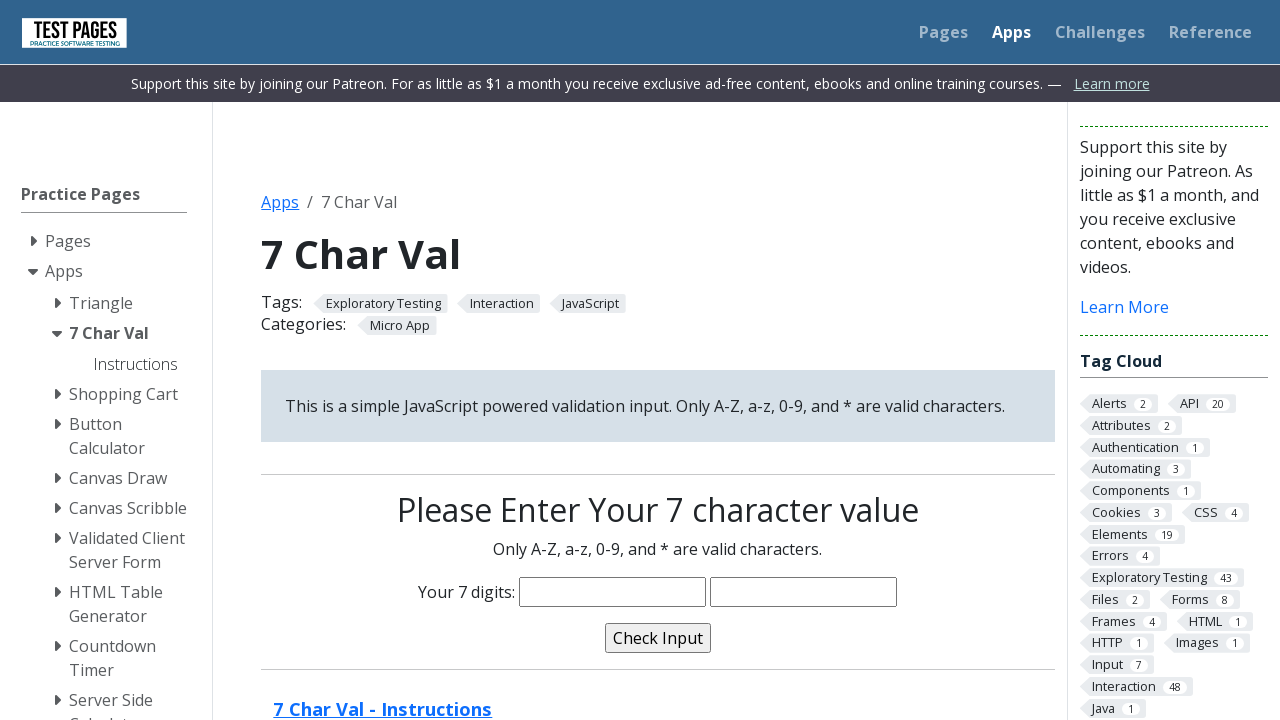

Filled characters input field with invalid string 'ABC+123' containing special character on input[name='characters']
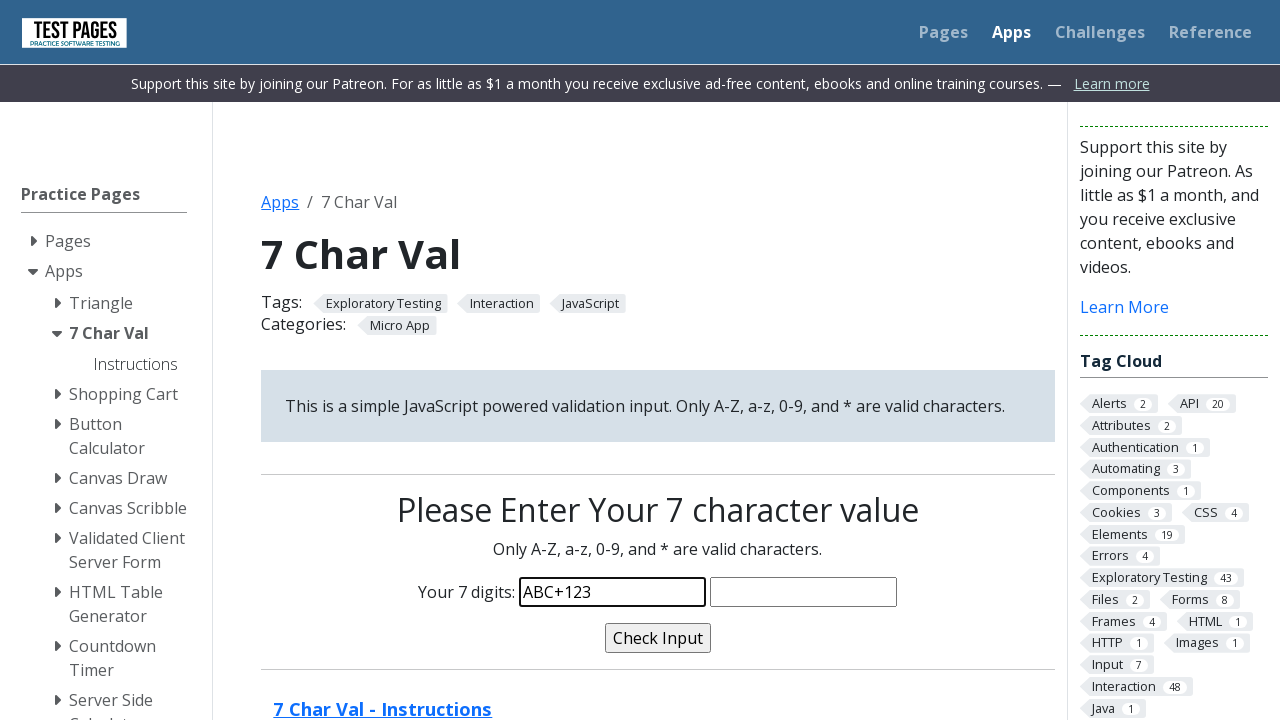

Clicked validate button to test 7-character validation at (658, 638) on input[name='validate']
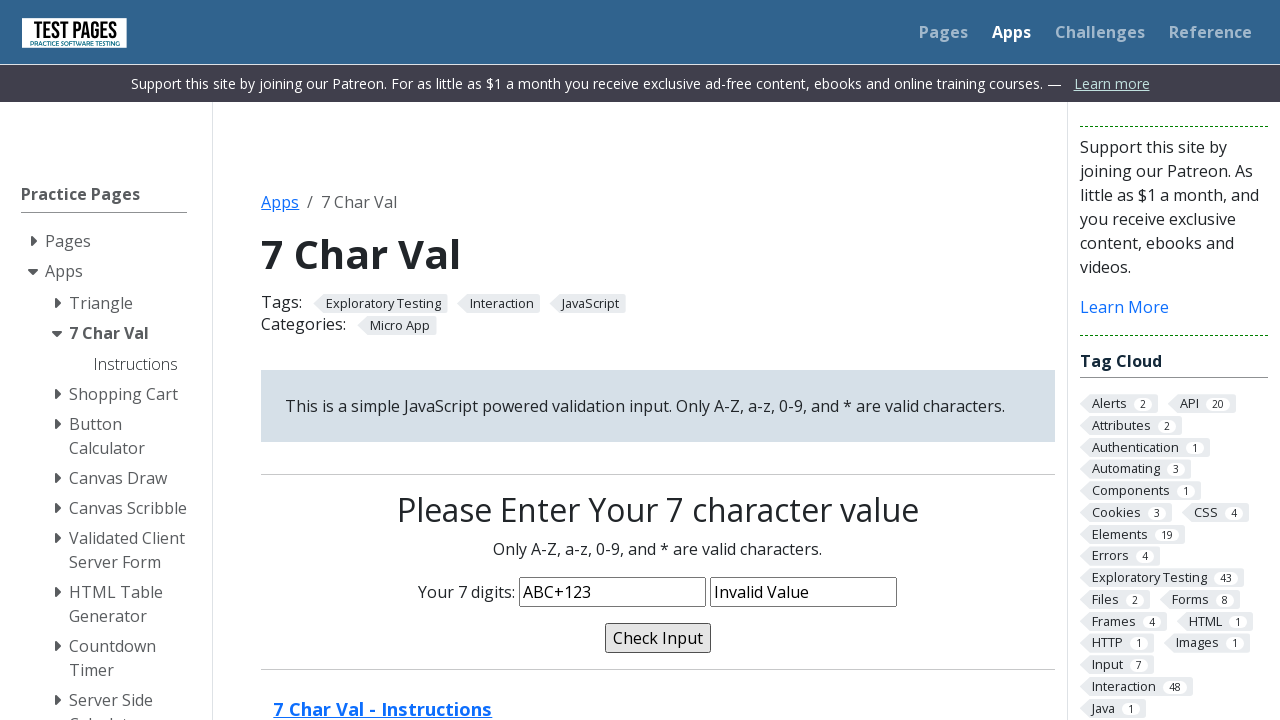

Validation message appeared, confirming validation failed as expected
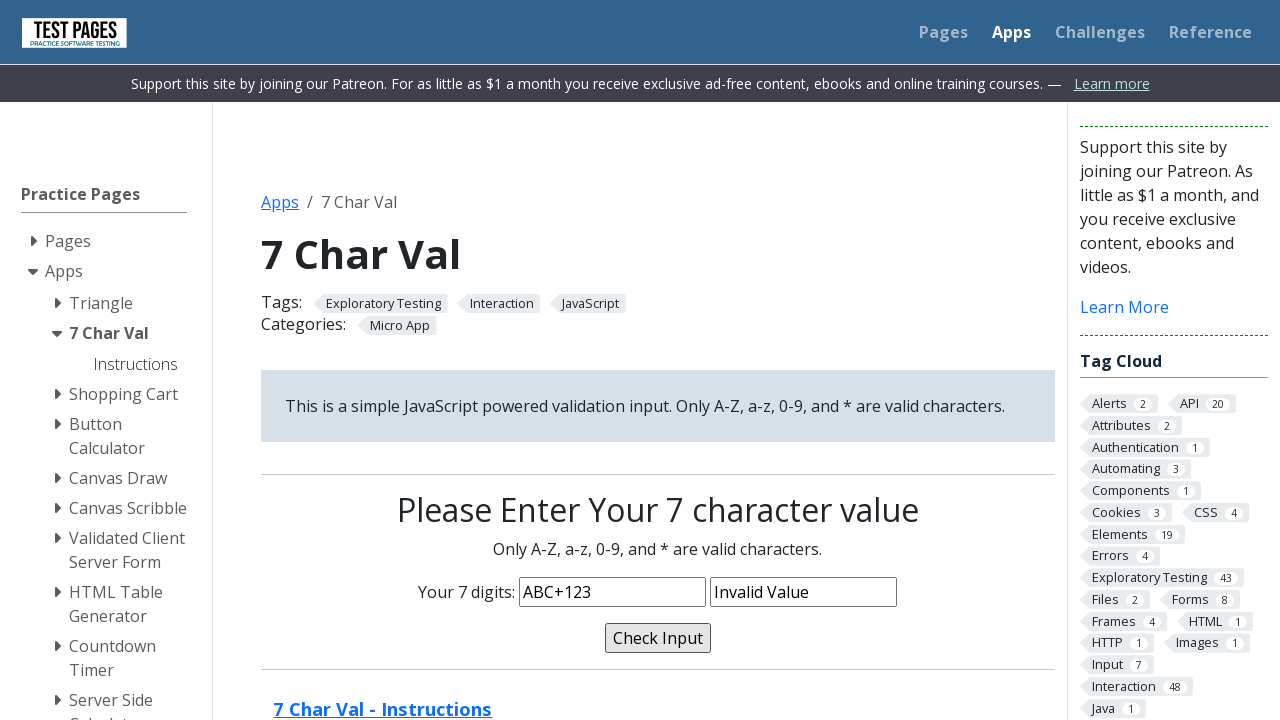

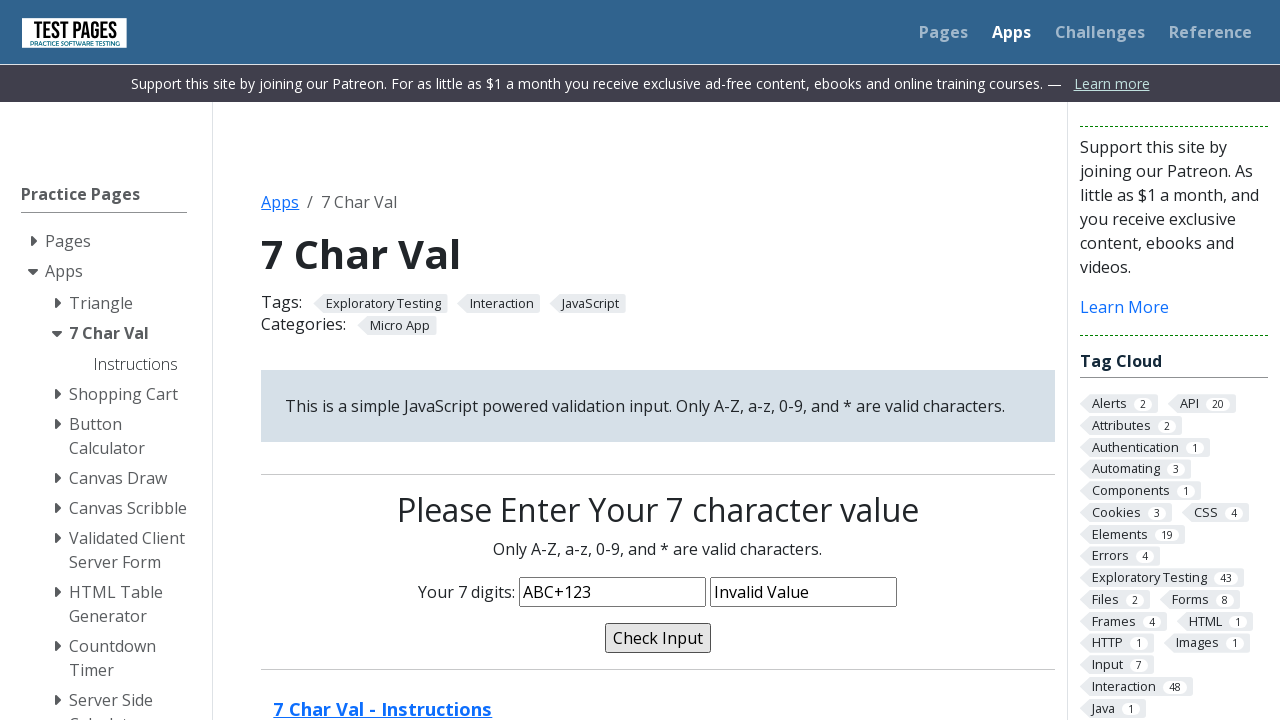